Tests pressing the space key on an element and verifies the page displays the correct key press result

Starting URL: http://the-internet.herokuapp.com/key_presses

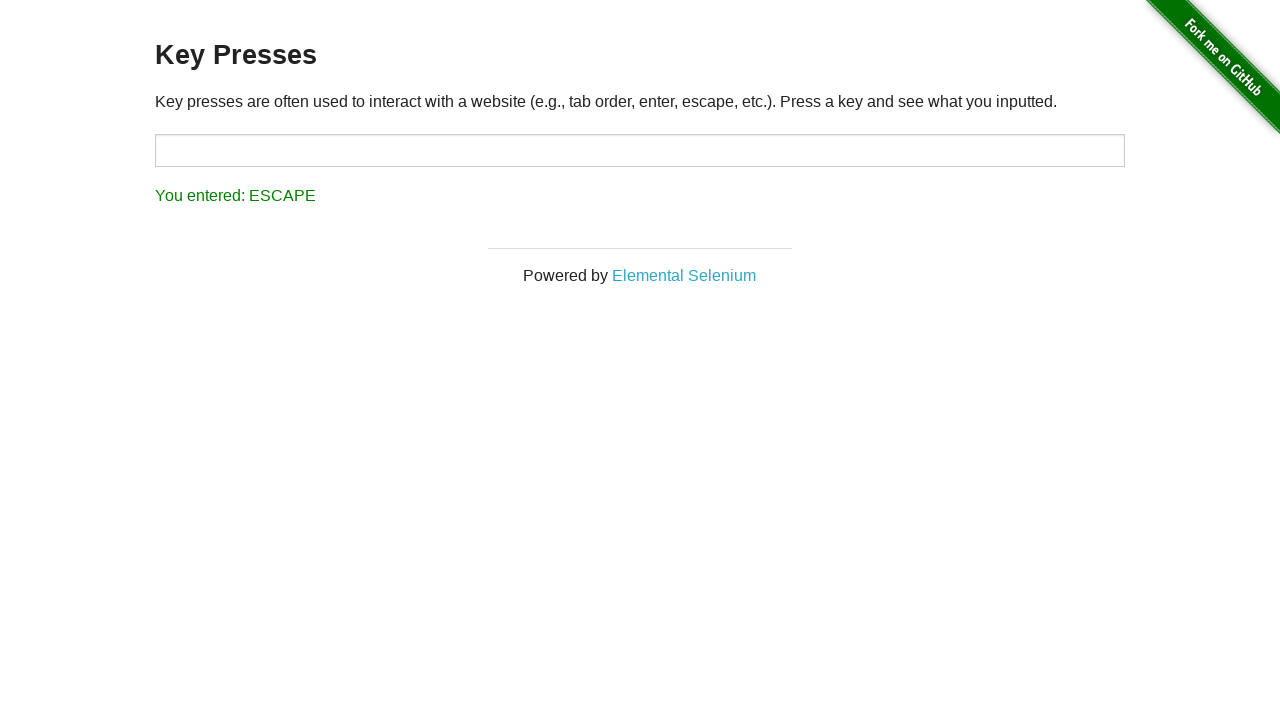

Pressed Space key on target element on #target
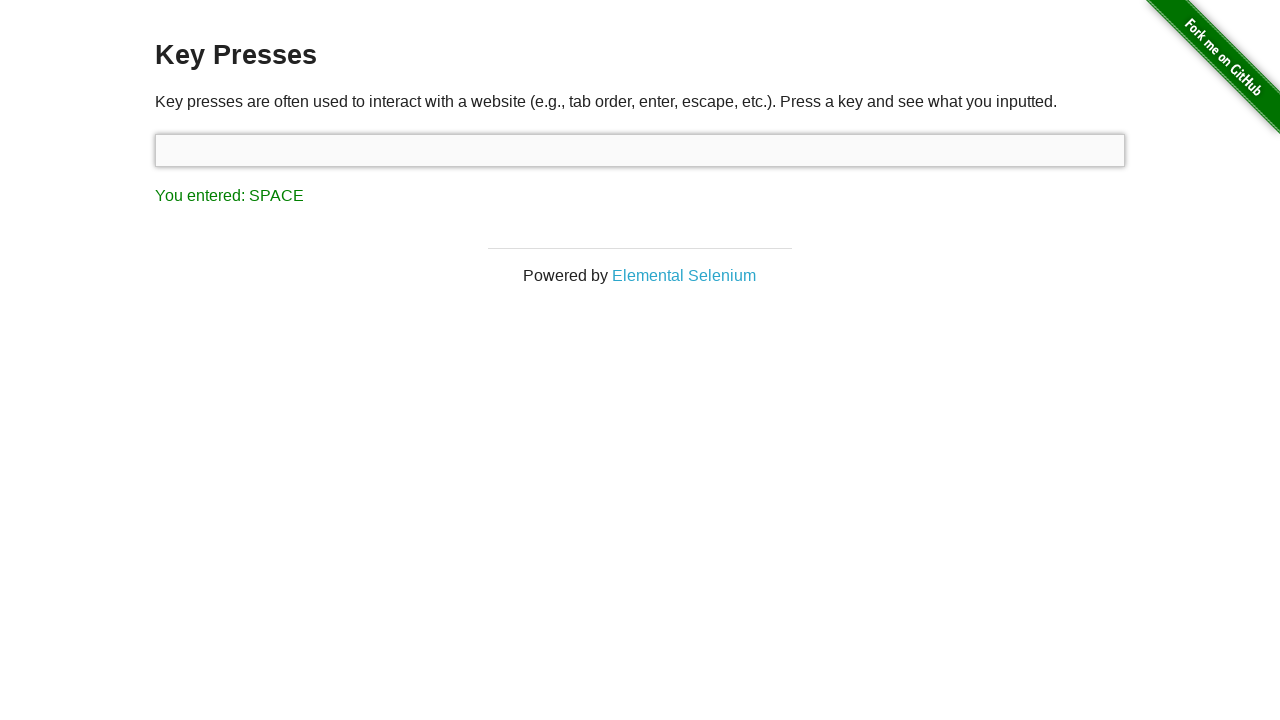

Result element loaded after space key press
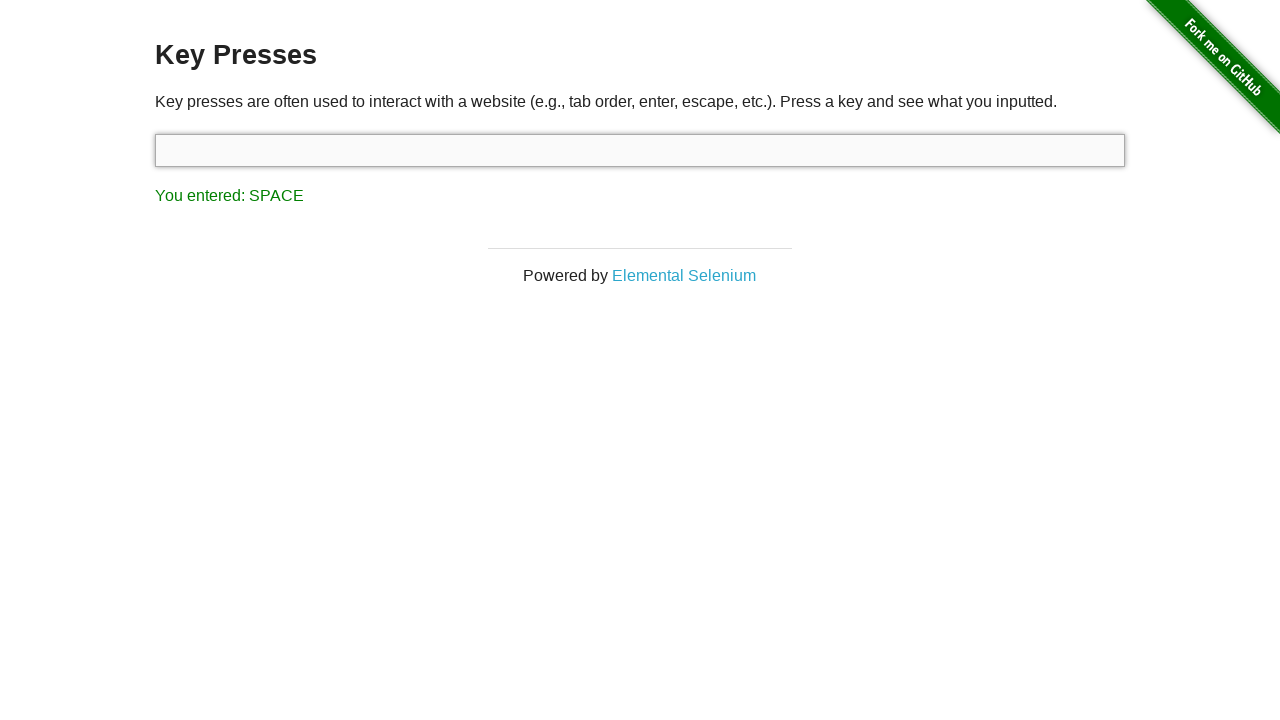

Retrieved result text: 'You entered: SPACE'
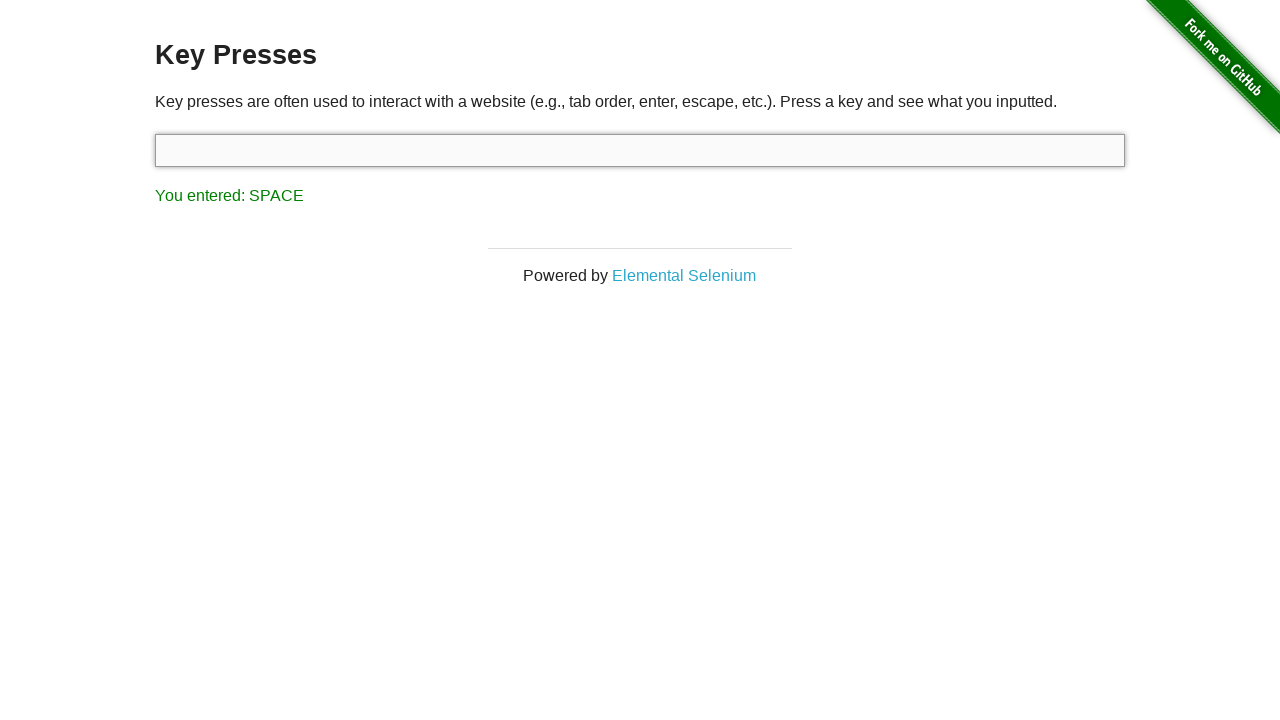

Verified result text matches expected 'You entered: SPACE'
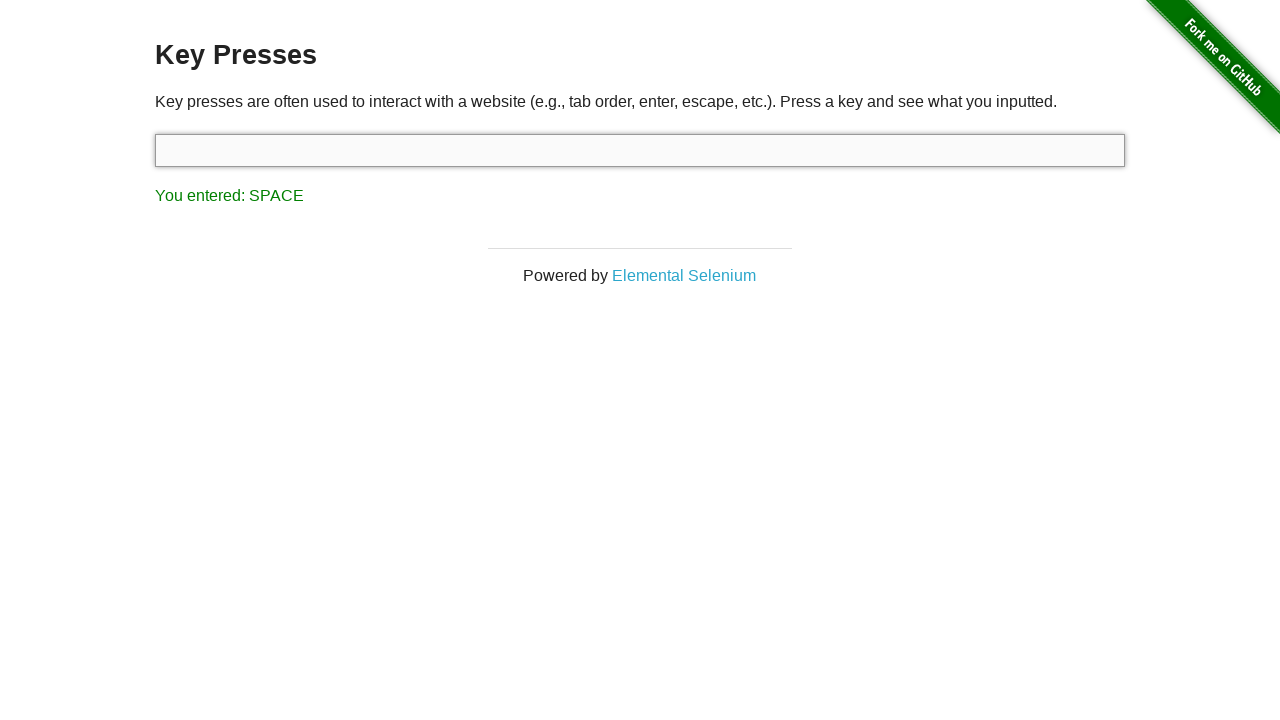

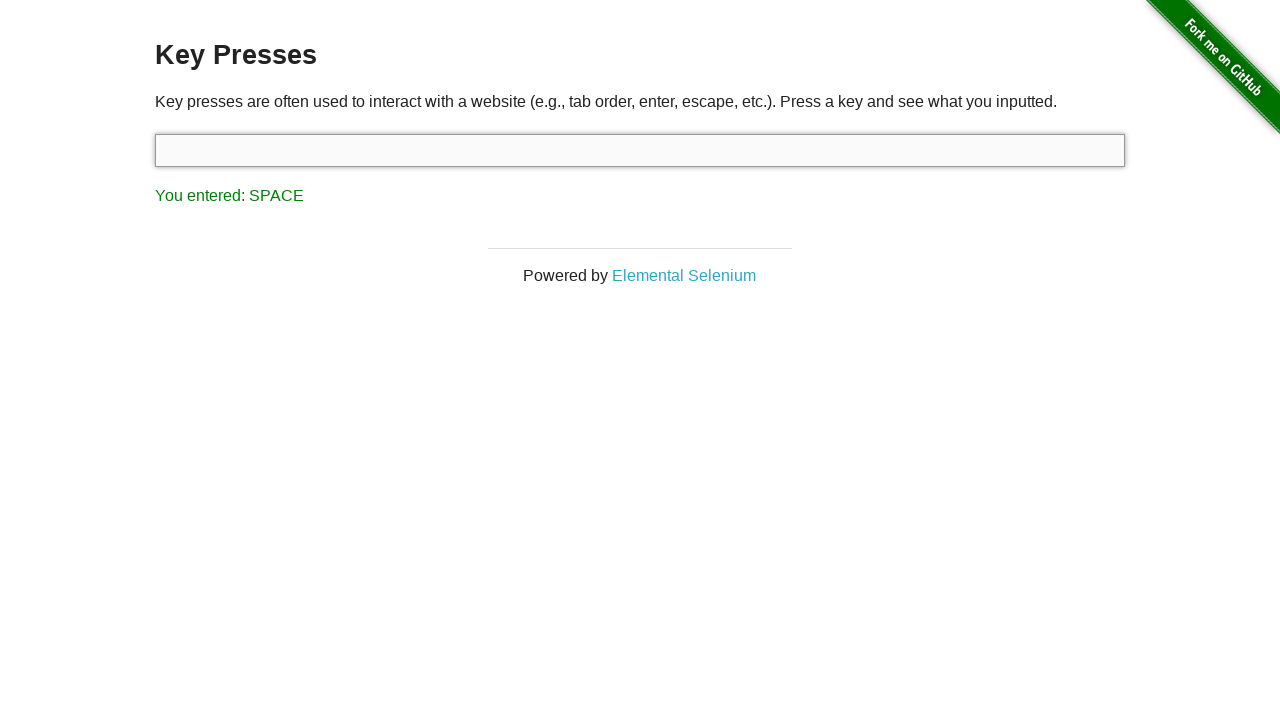